Tests registration form submission by filling in first name, last name, and email fields, then verifying successful registration message

Starting URL: http://suninjuly.github.io/registration1.html

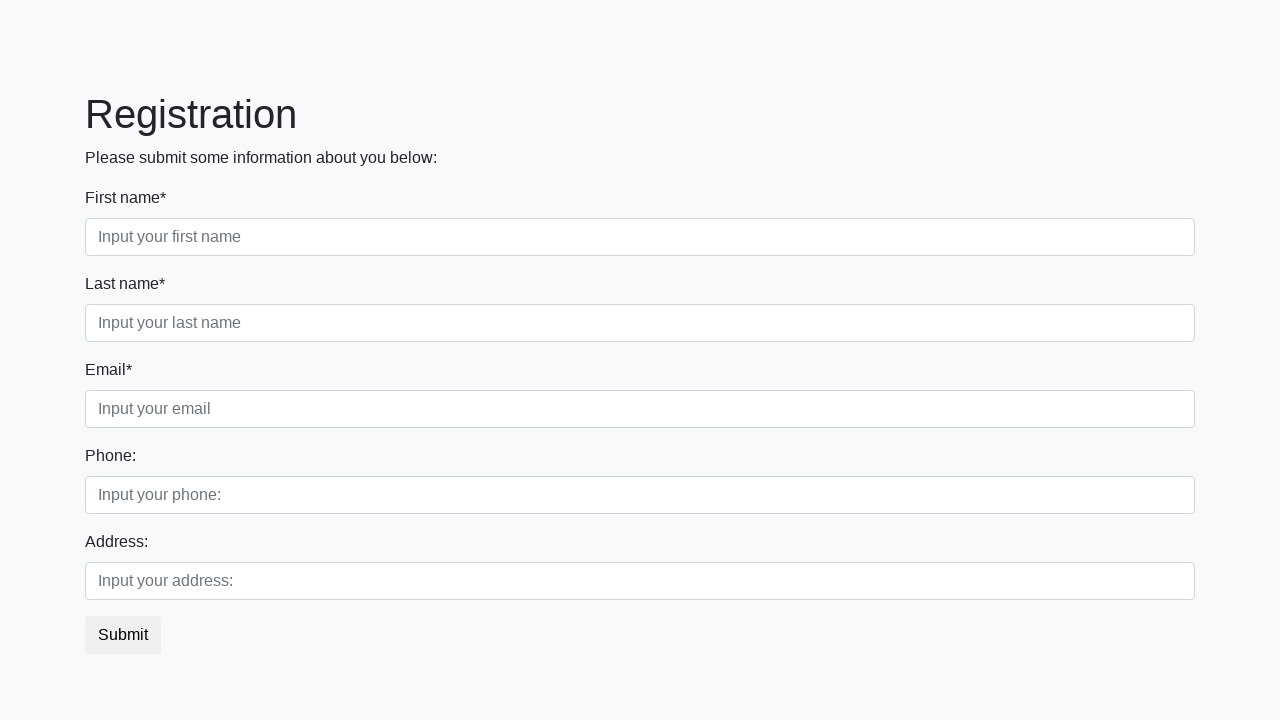

Filled first name field with 'John' on .first_block .form-control.first
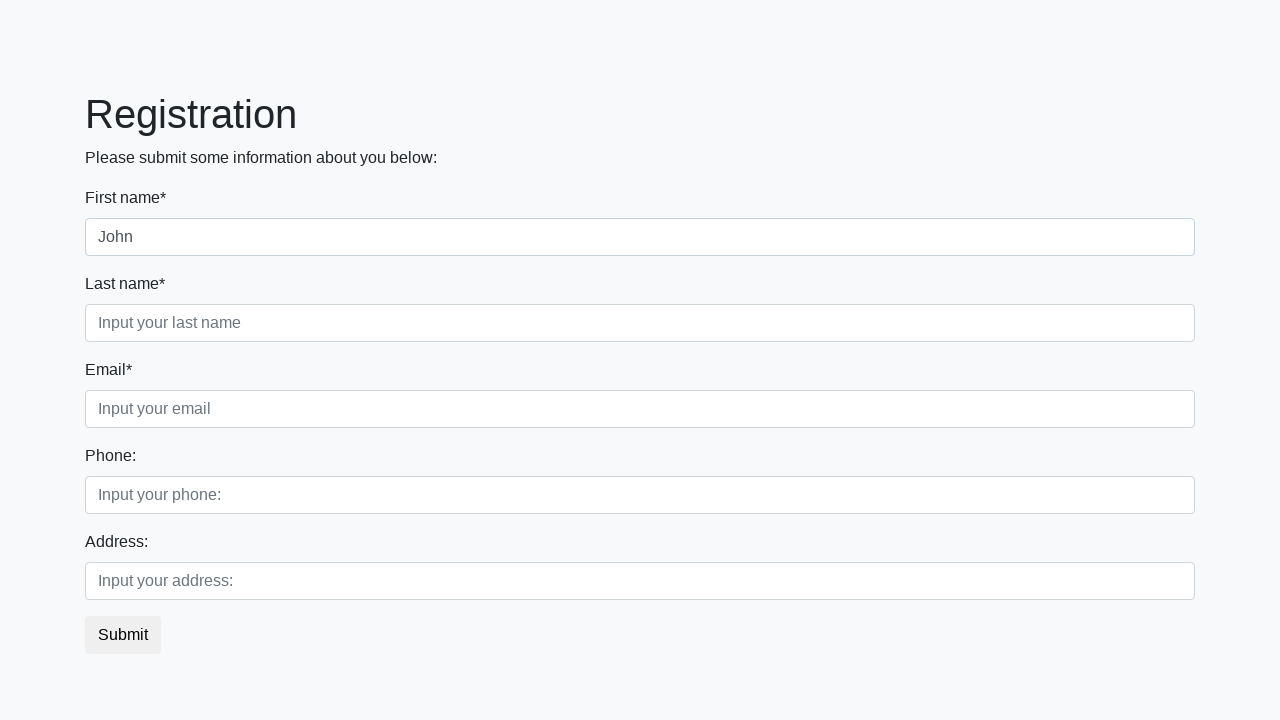

Filled last name field with 'Smith' on .first_block .form-control.second
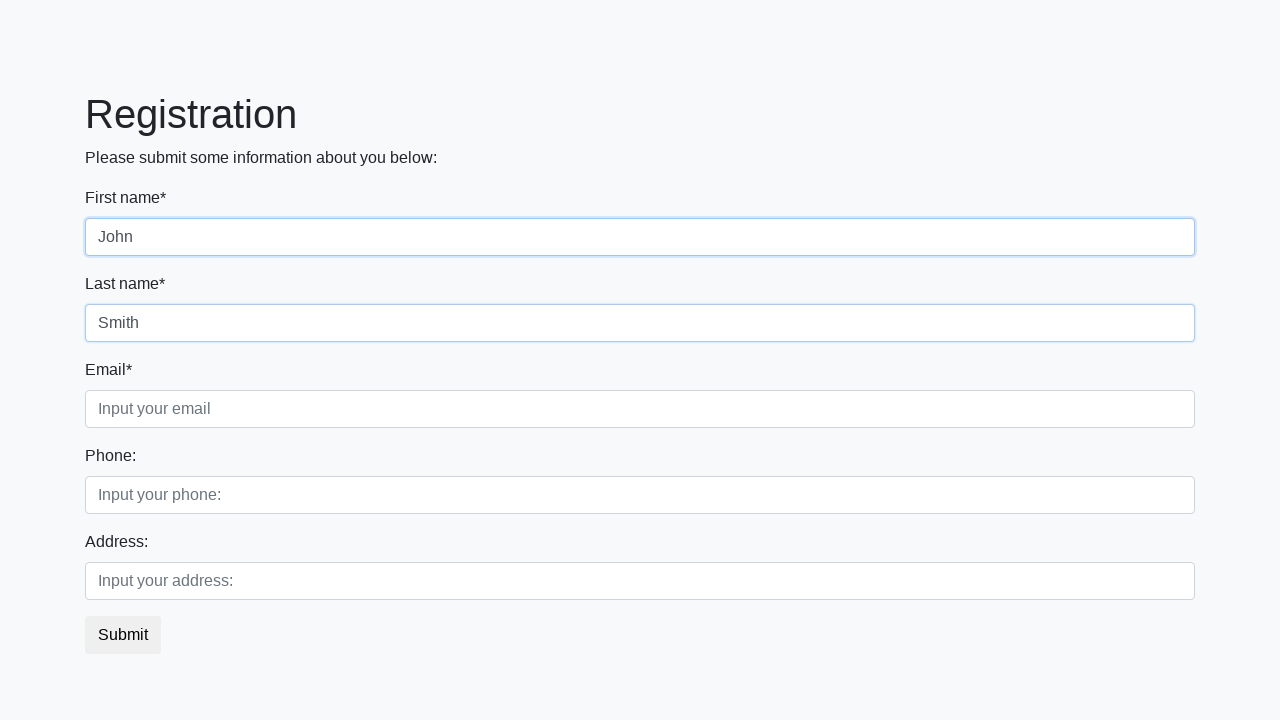

Filled email field with 'john.smith@example.com' on .first_block .form-control.third
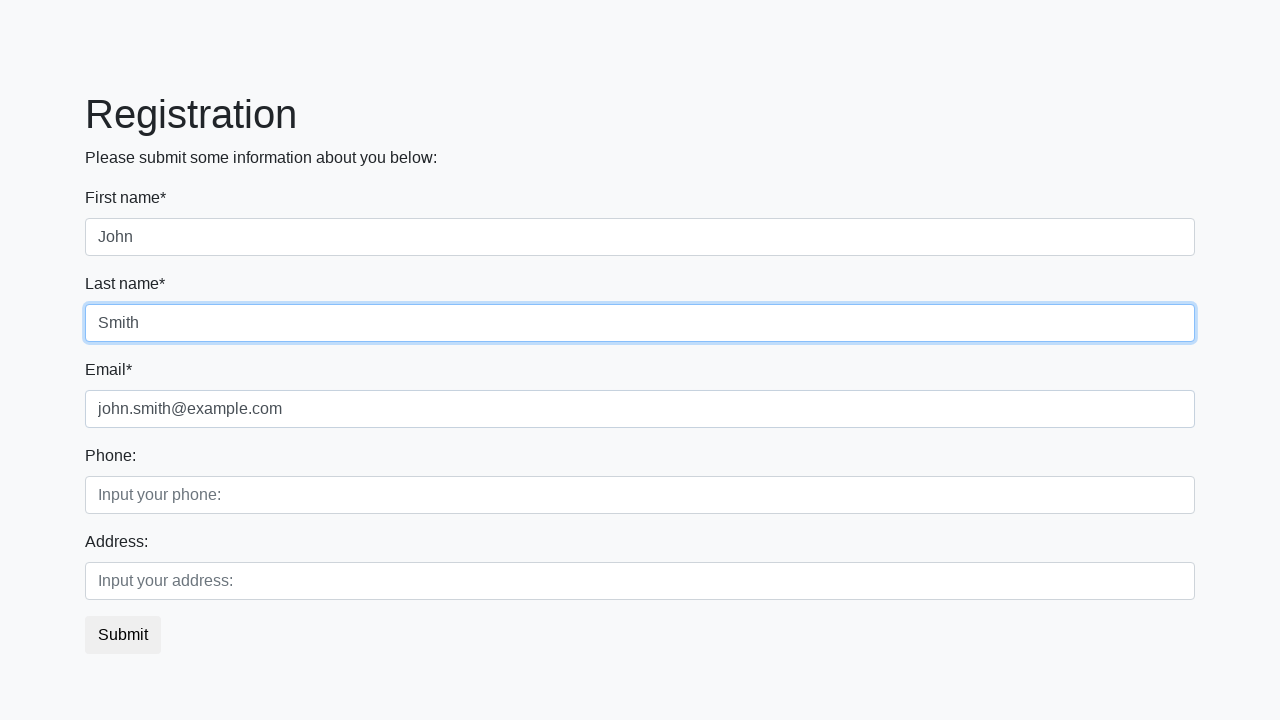

Clicked submit button to register at (123, 635) on button.btn
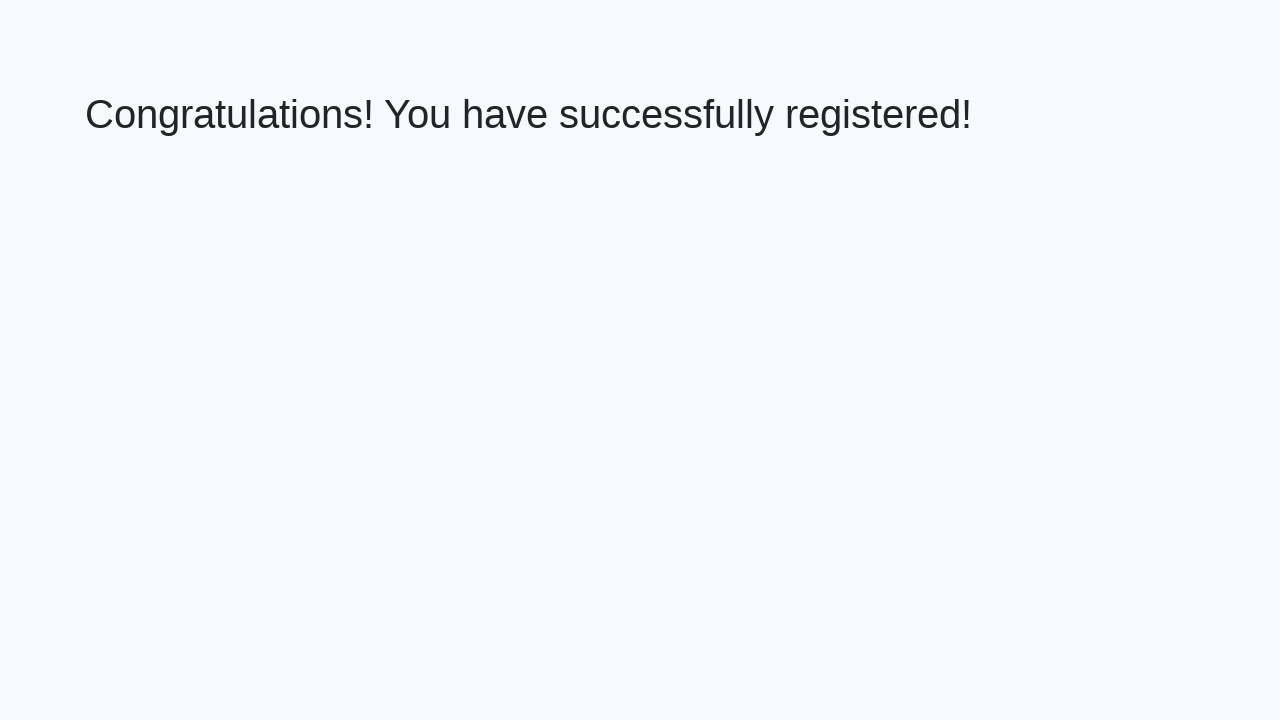

Success message heading loaded
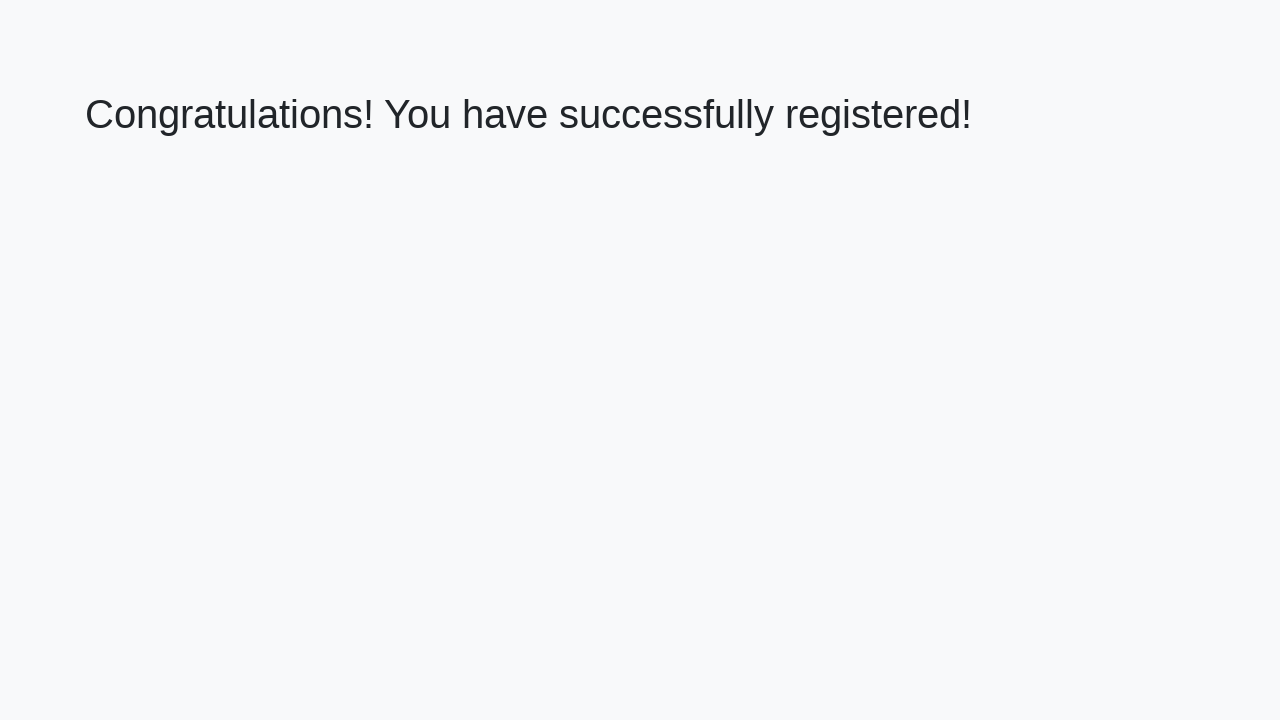

Retrieved success message text
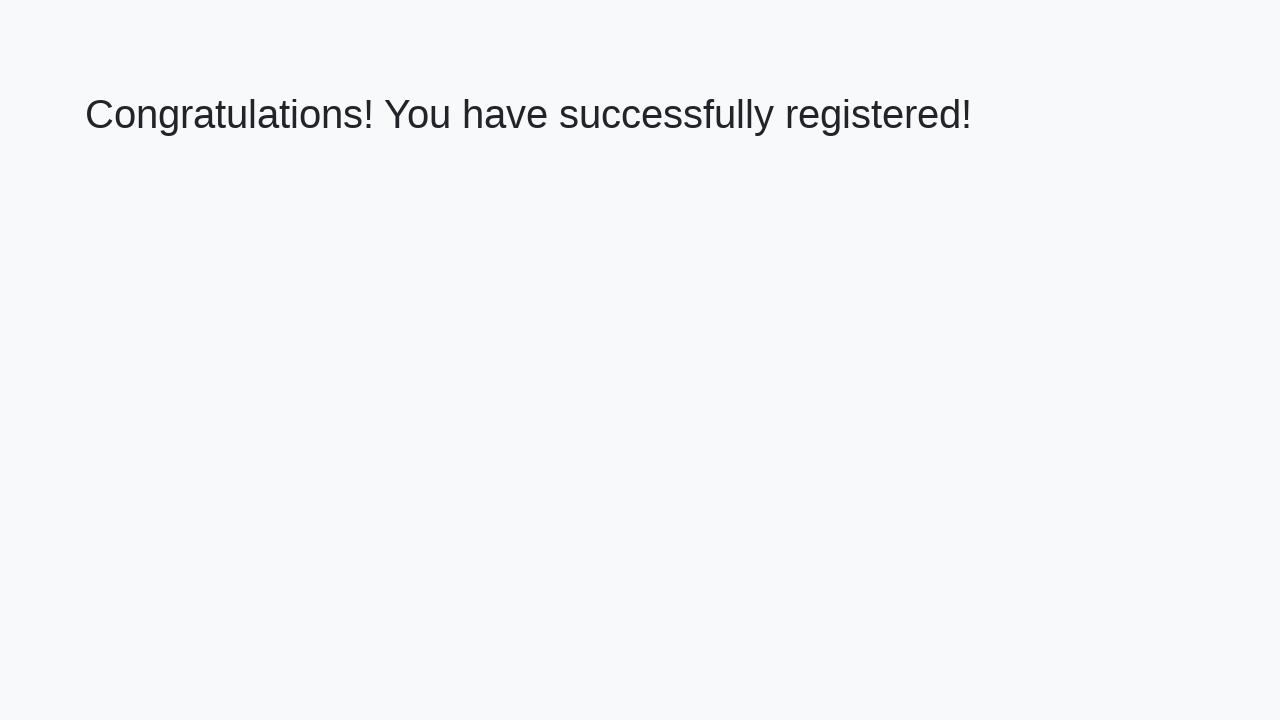

Verified success message: 'Congratulations! You have successfully registered!'
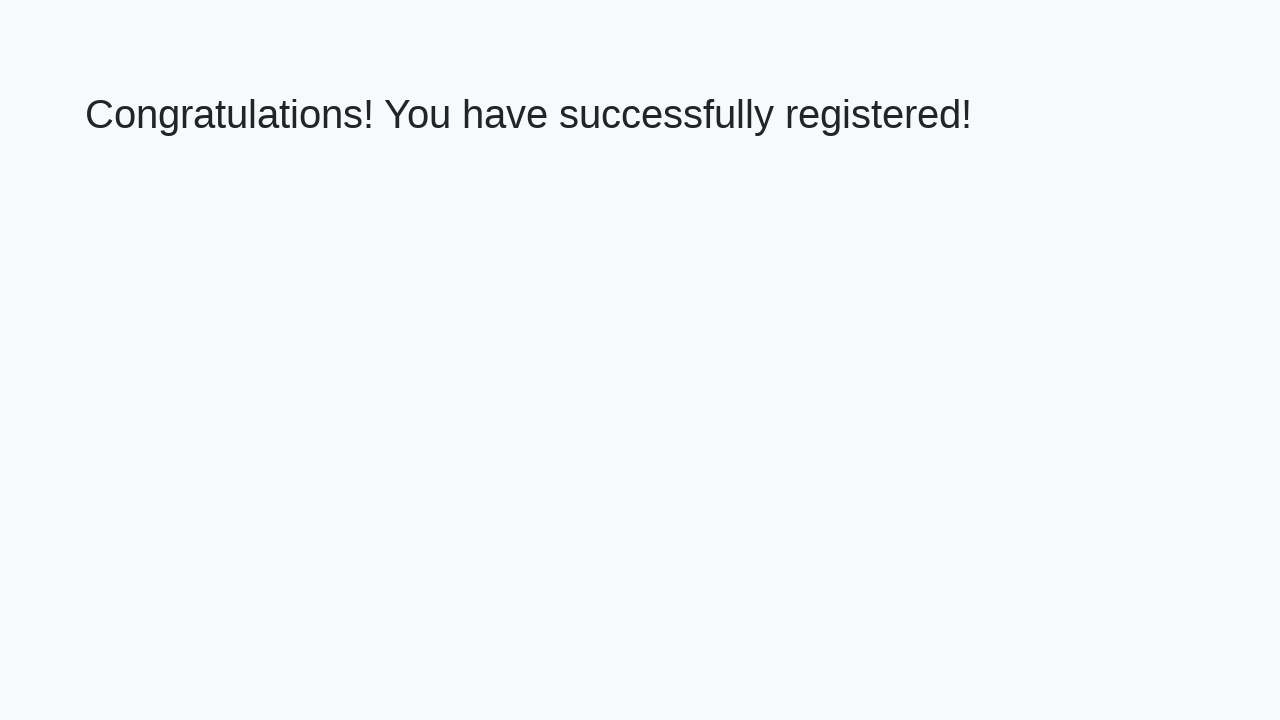

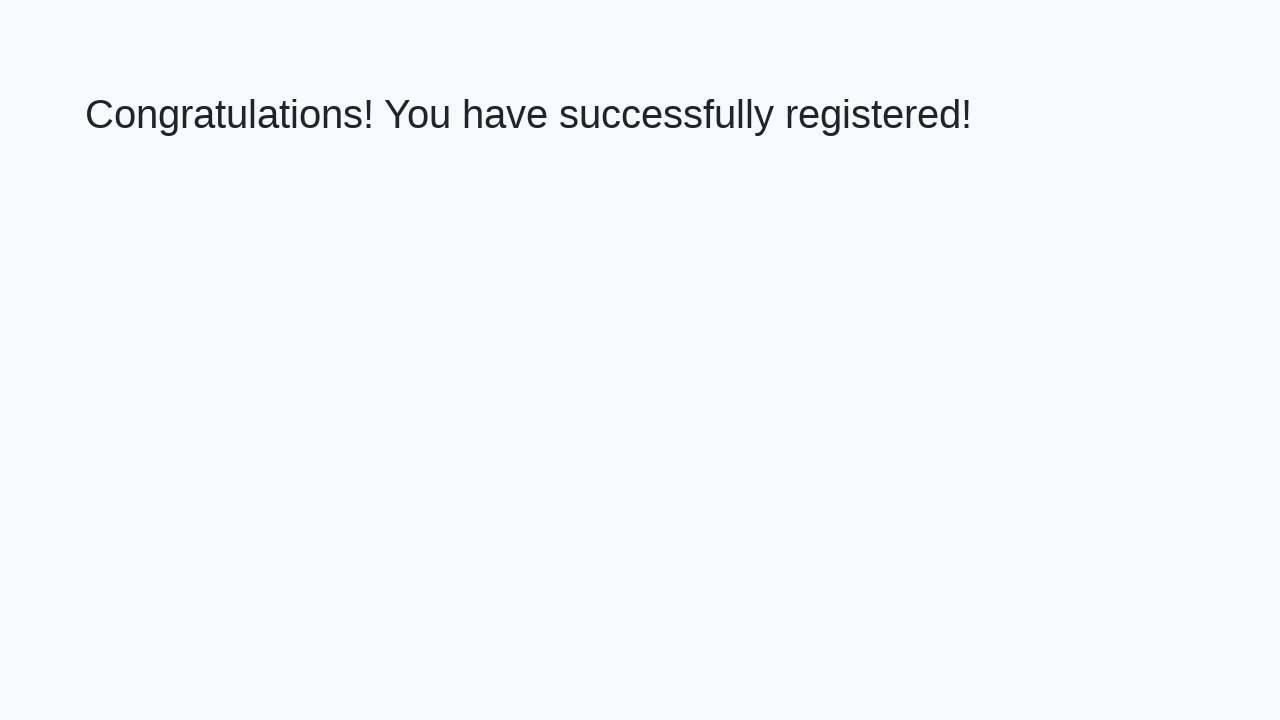